Tests un-marking items as complete by unchecking their checkboxes

Starting URL: https://demo.playwright.dev/todomvc

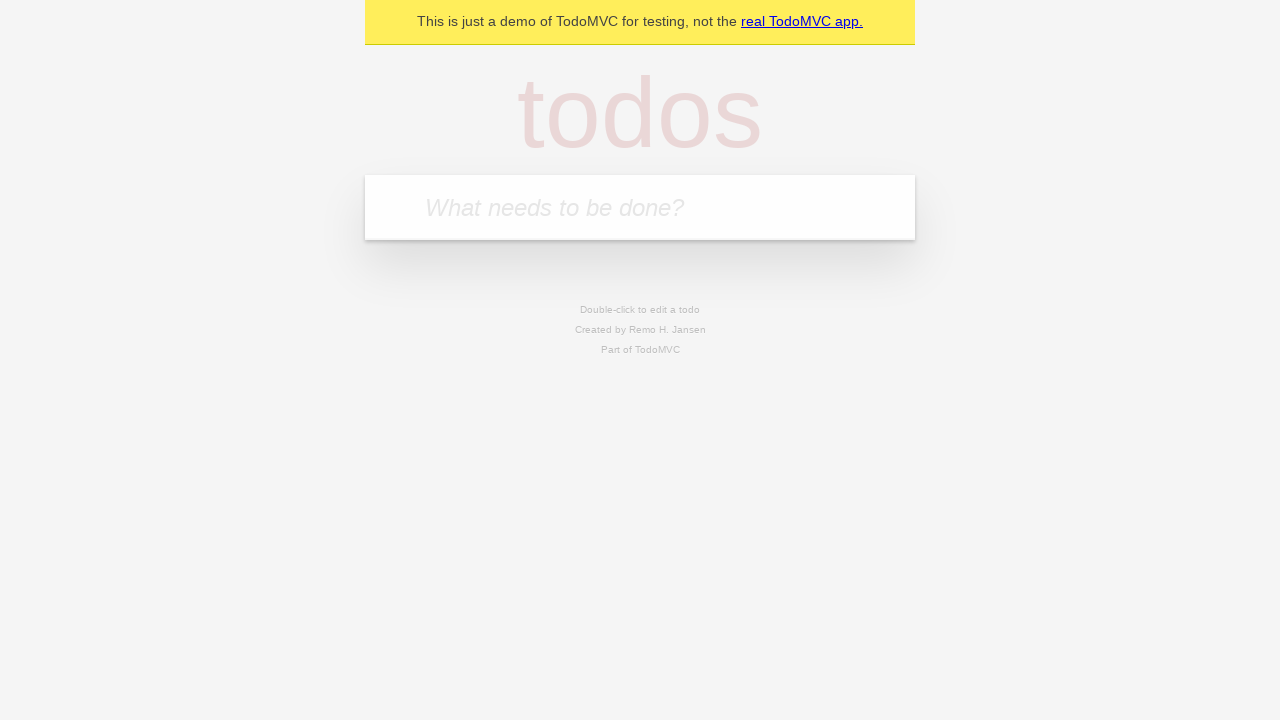

Filled todo input with 'buy some cheese' on internal:attr=[placeholder="What needs to be done?"i]
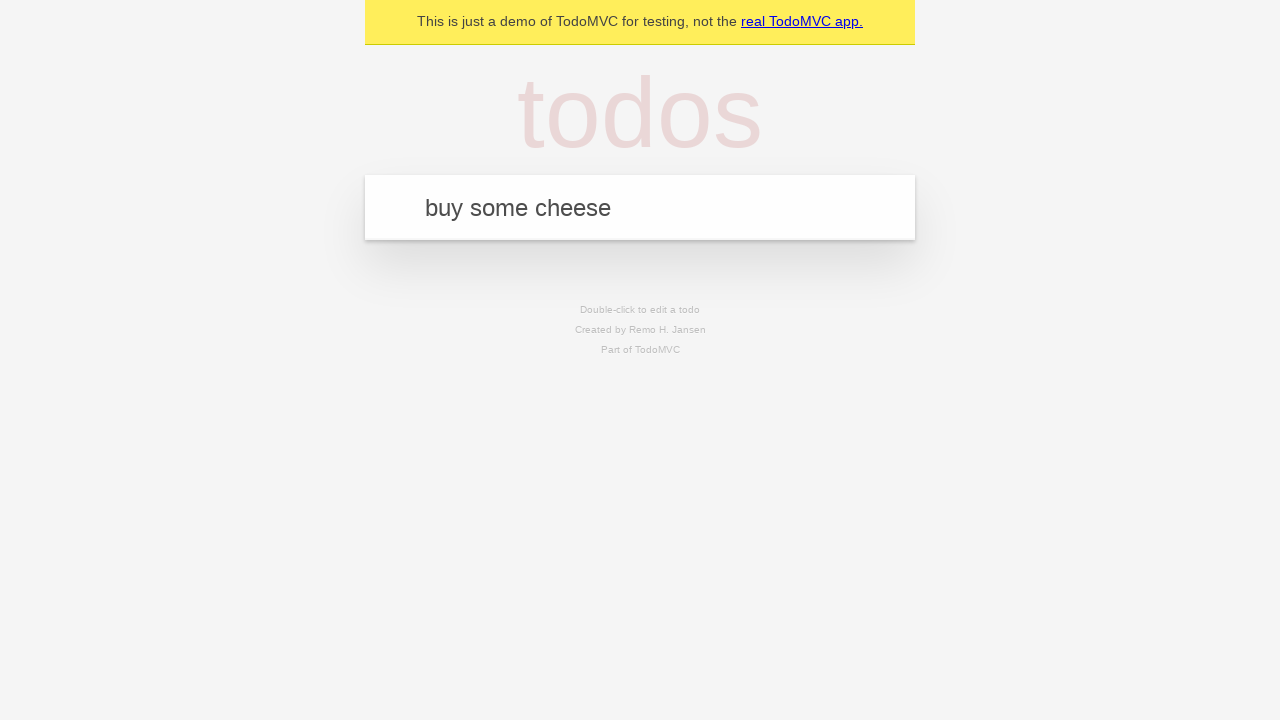

Pressed Enter to create todo item 'buy some cheese' on internal:attr=[placeholder="What needs to be done?"i]
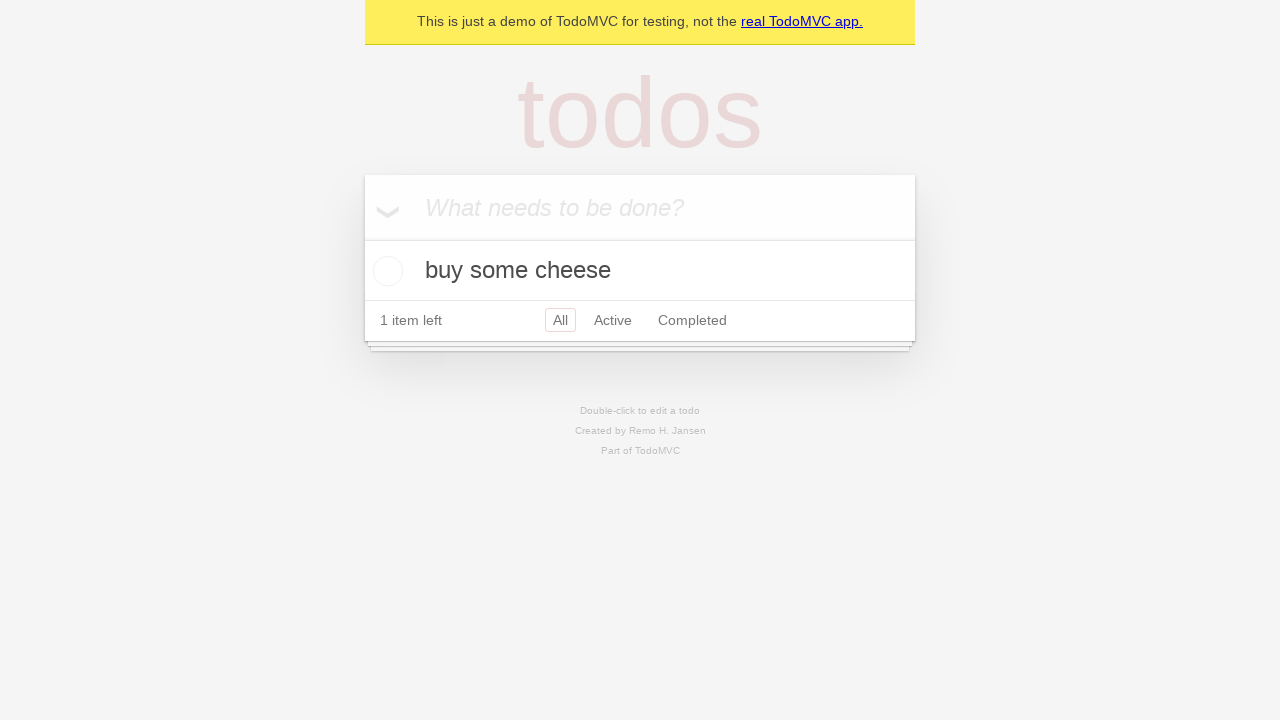

Filled todo input with 'feed the cat' on internal:attr=[placeholder="What needs to be done?"i]
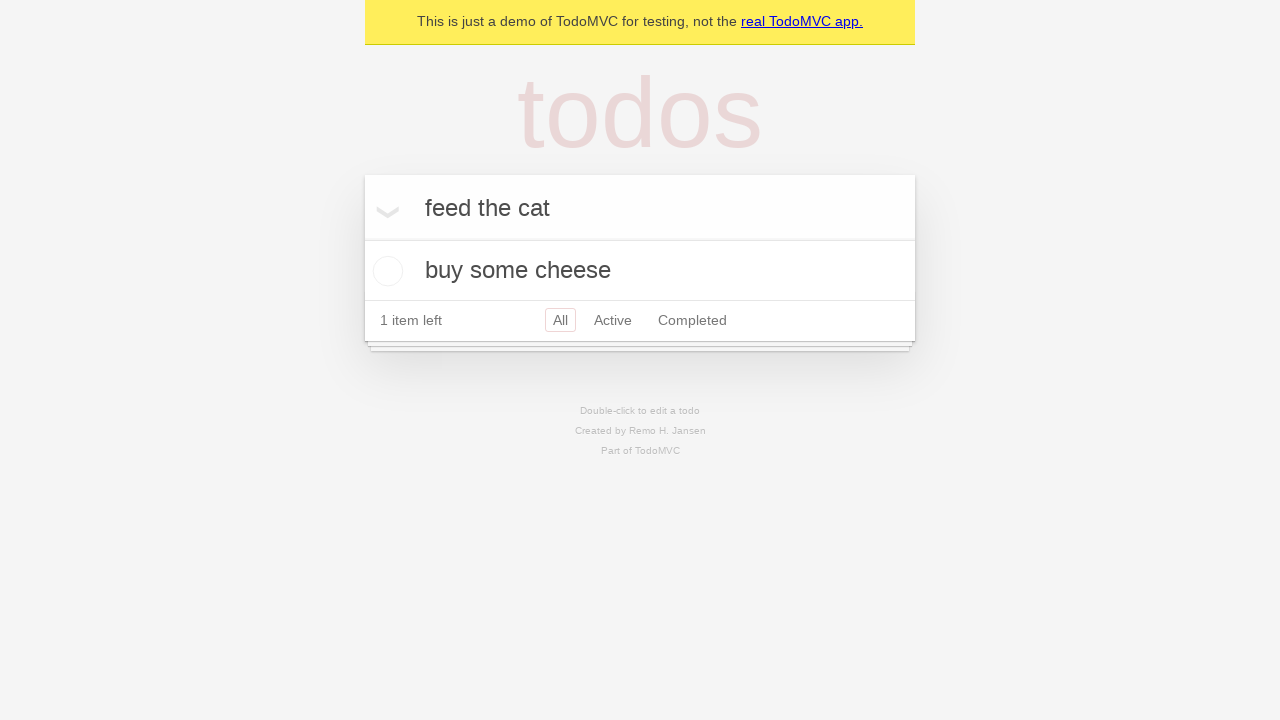

Pressed Enter to create todo item 'feed the cat' on internal:attr=[placeholder="What needs to be done?"i]
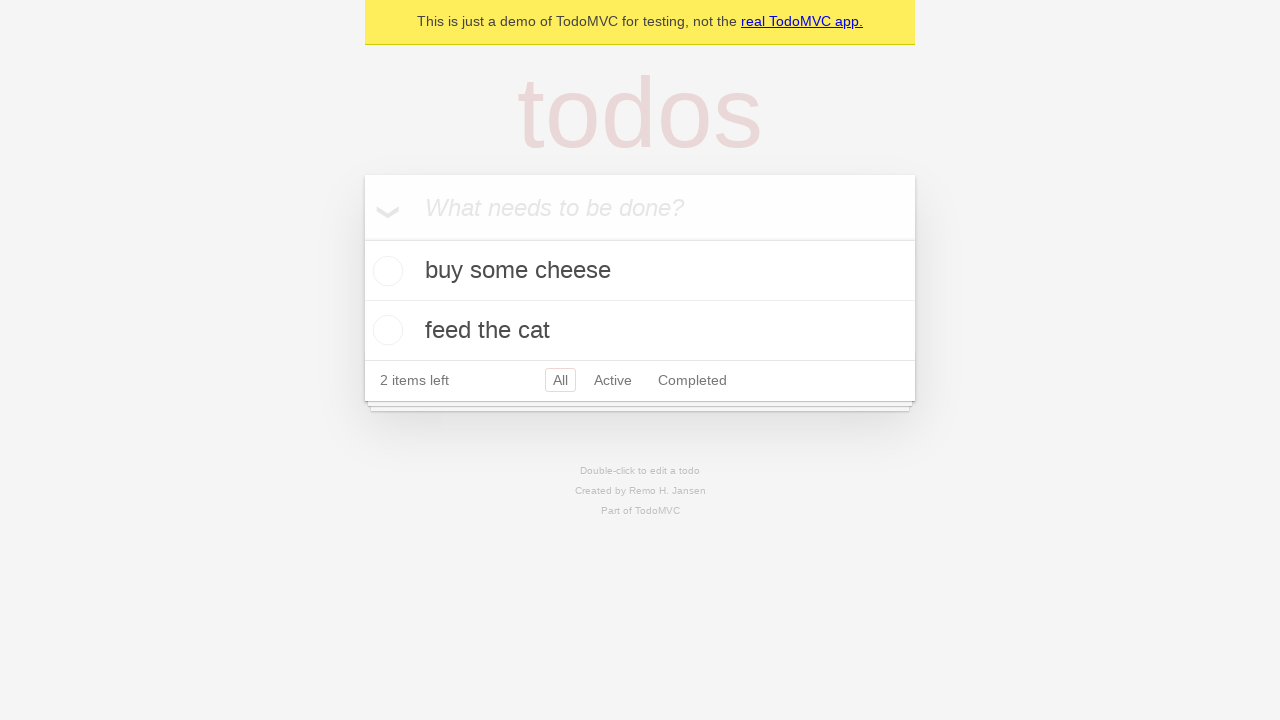

Located first todo item
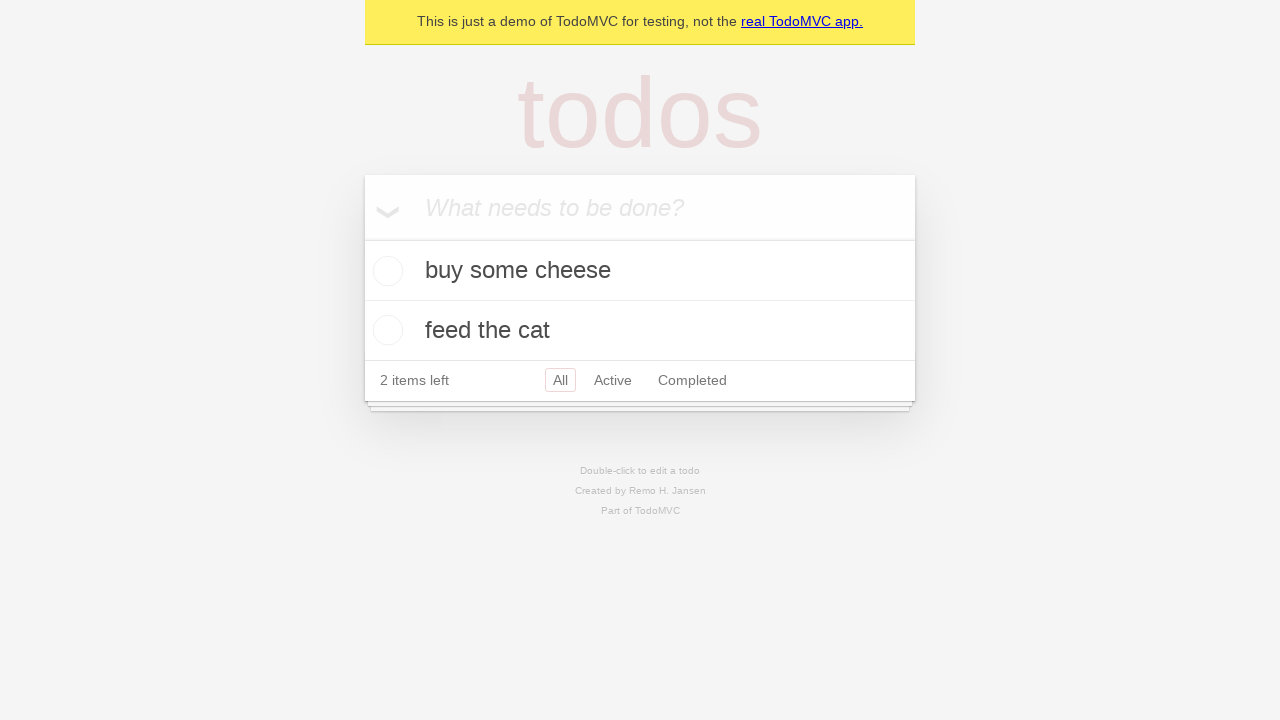

Located checkbox for first todo item
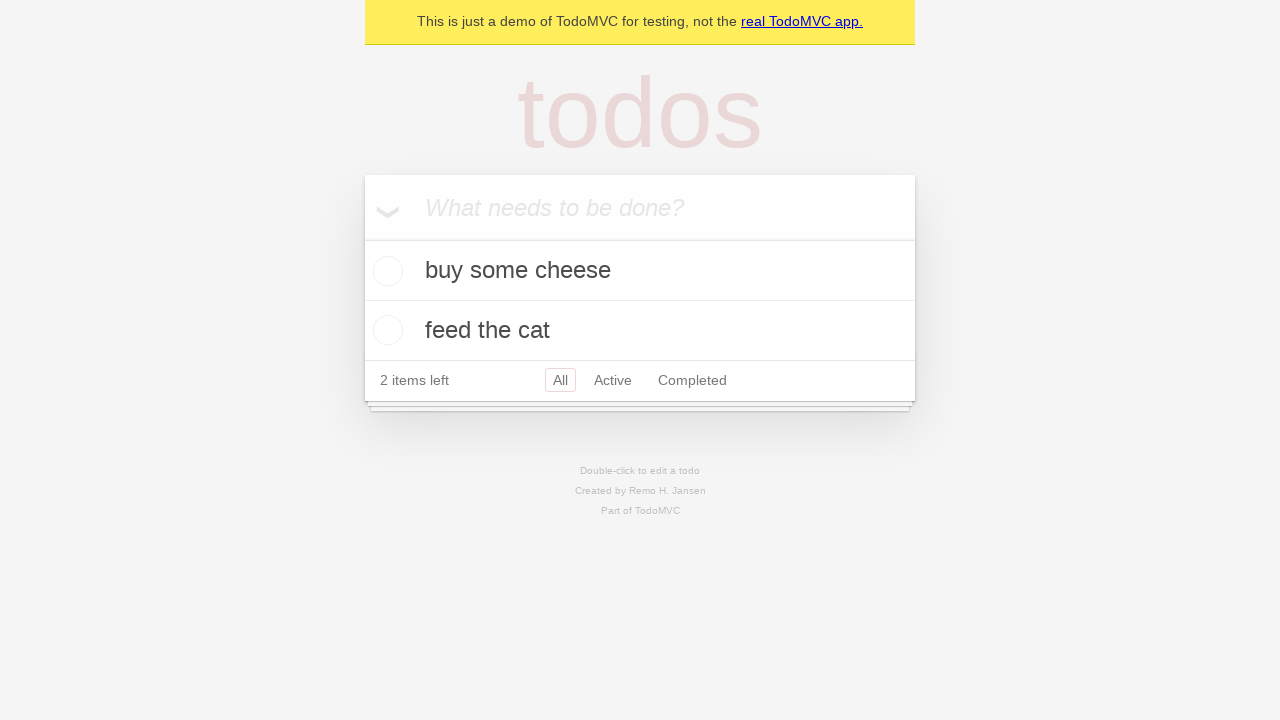

Checked the first todo item checkbox at (385, 271) on internal:testid=[data-testid="todo-item"s] >> nth=0 >> internal:role=checkbox
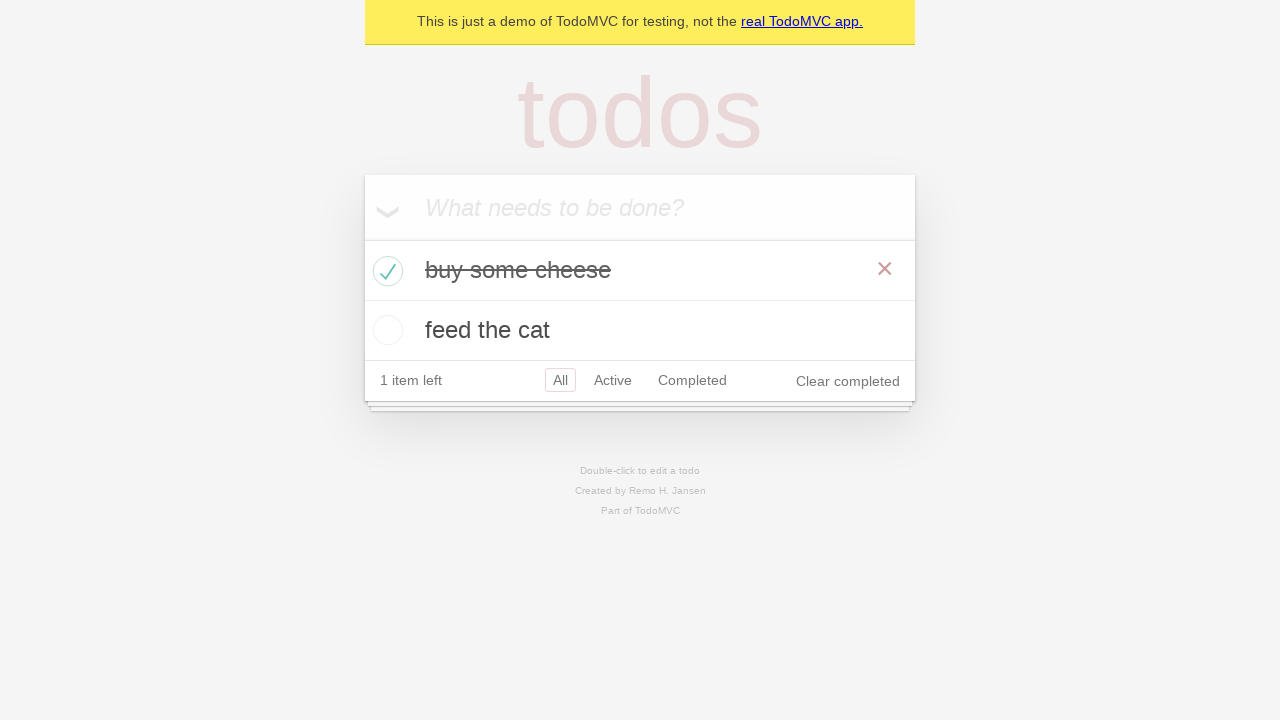

Unchecked the first todo item checkbox to mark it as incomplete at (385, 271) on internal:testid=[data-testid="todo-item"s] >> nth=0 >> internal:role=checkbox
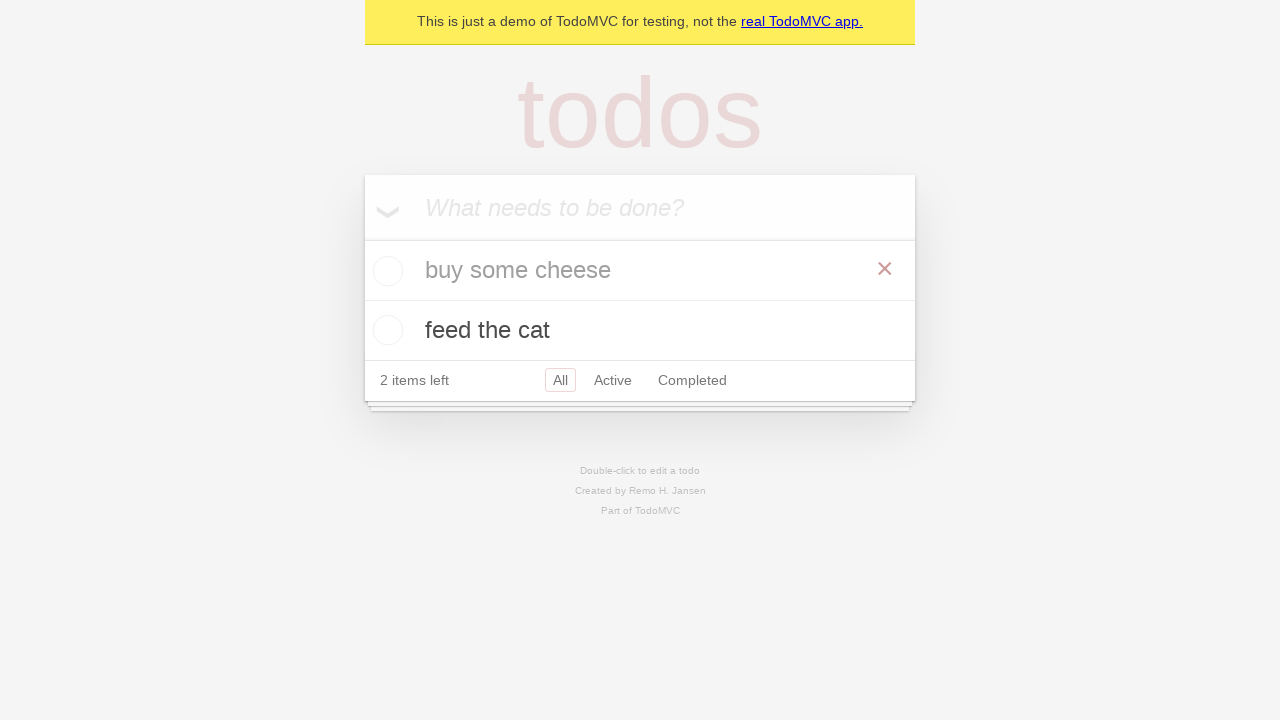

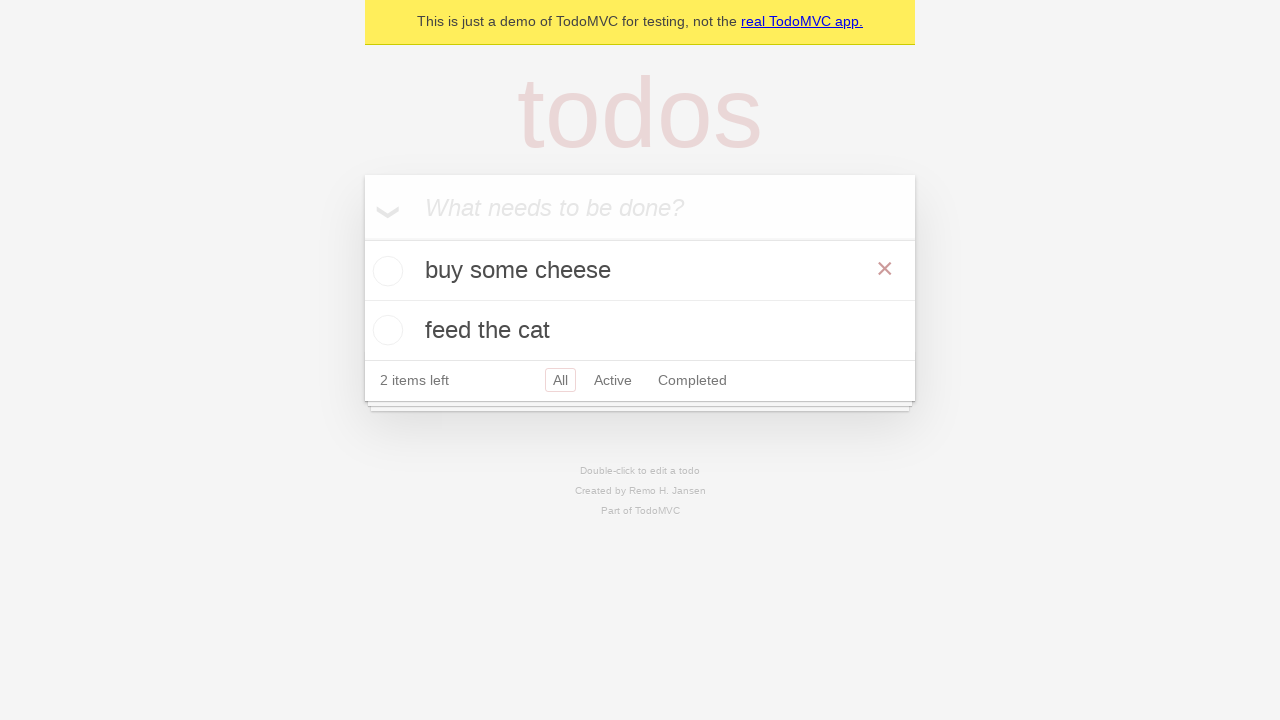